Tests dropdown select functionality by selecting options using different methods: by value, by index, and by visible text from a dropdown menu.

Starting URL: https://rahulshettyacademy.com/AutomationPractice/

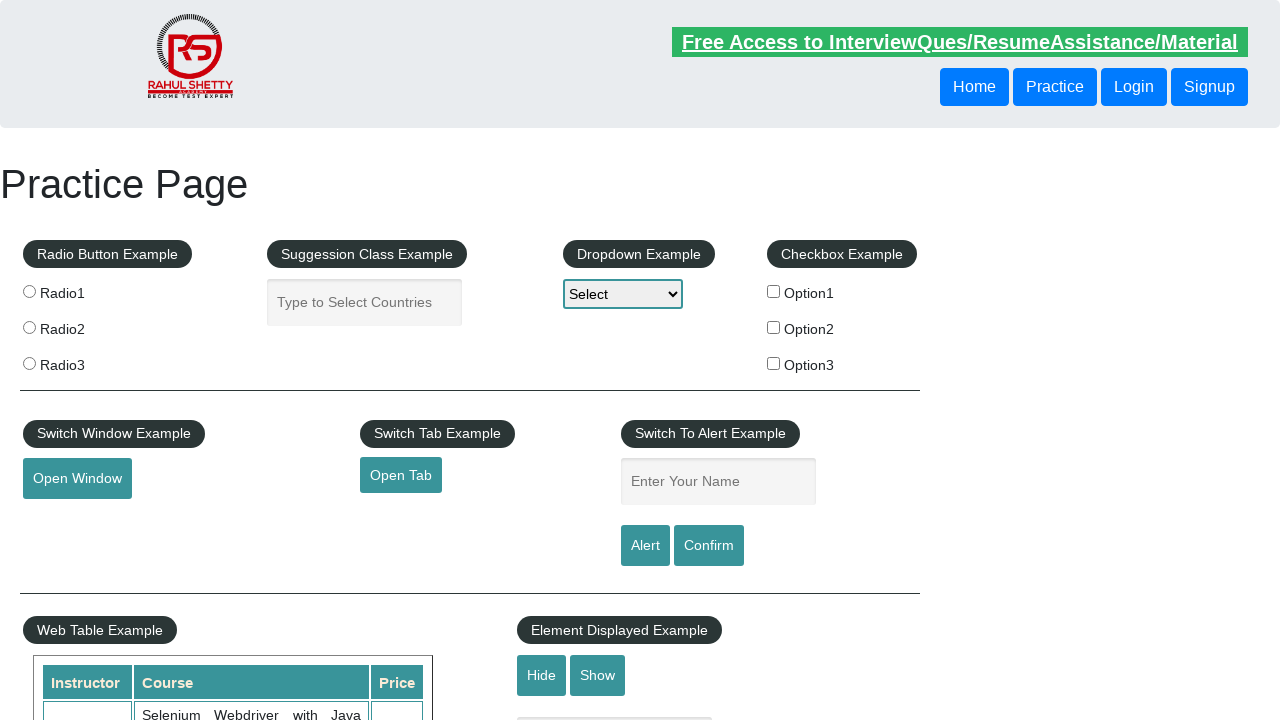

Dropdown element is visible
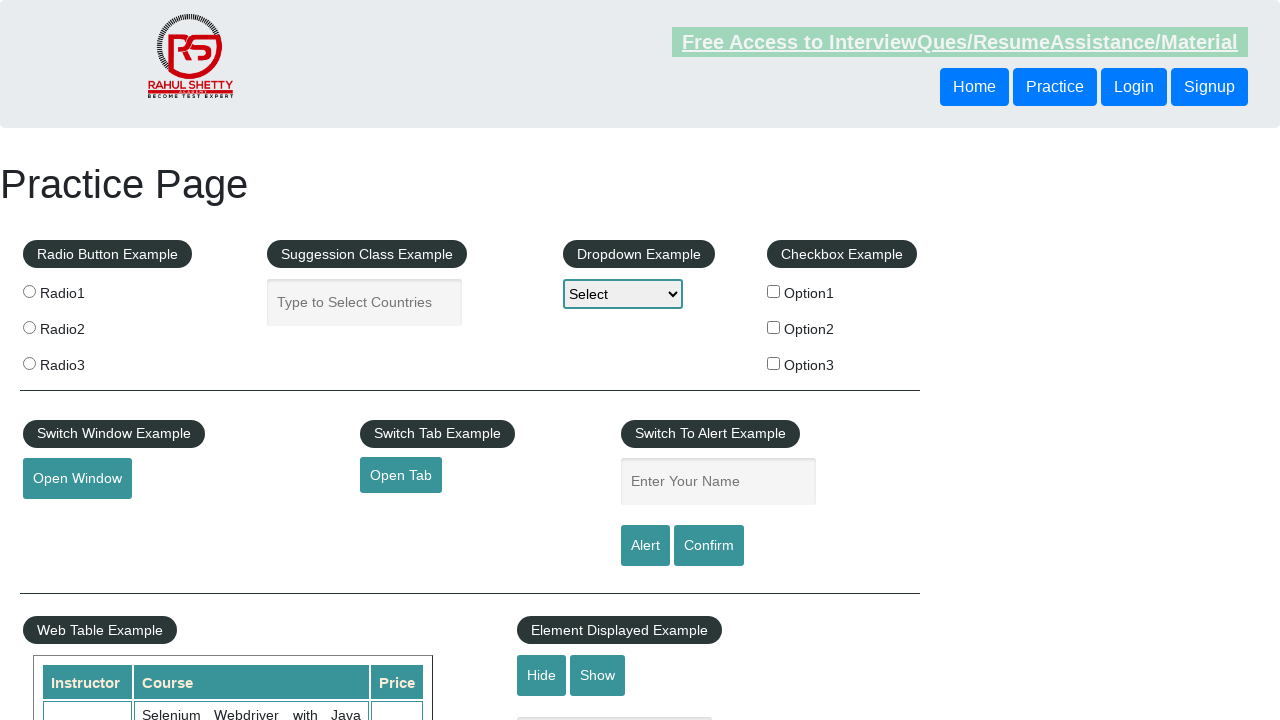

Selected dropdown option by value 'option1' on #dropdown-class-example
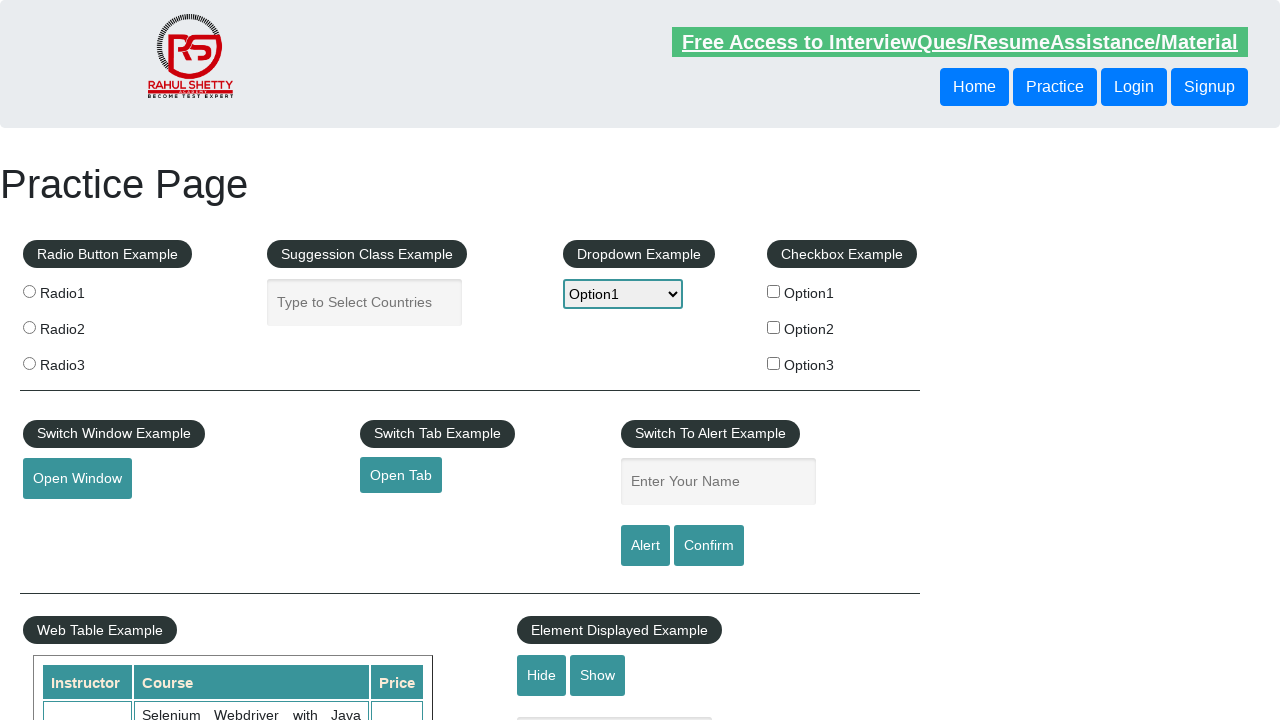

Waited 1 second to observe selection
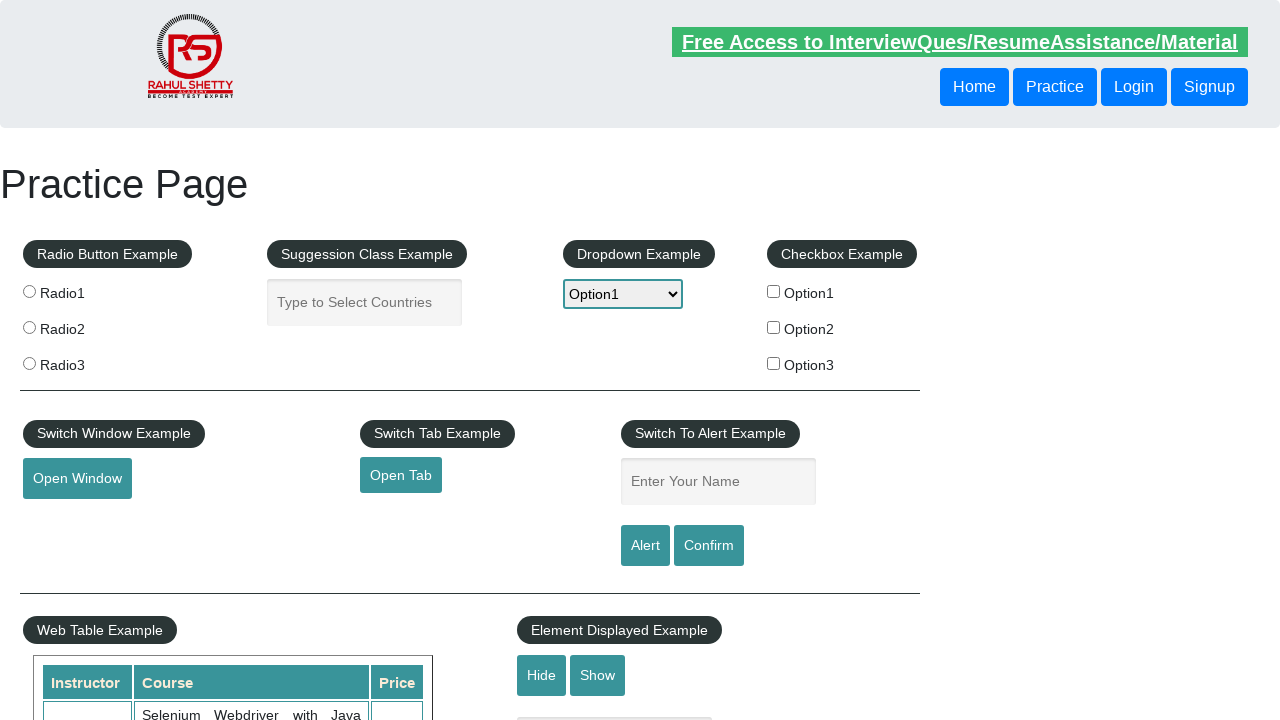

Selected dropdown option by index 2 on #dropdown-class-example
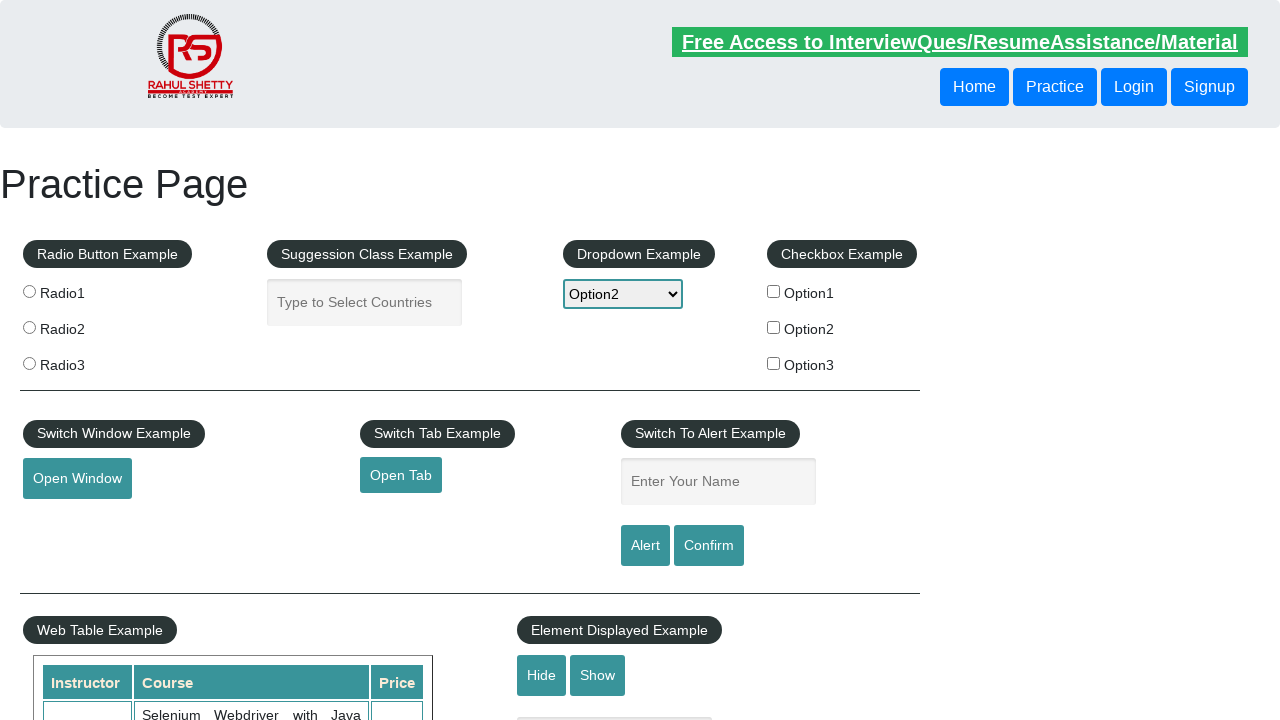

Waited 1 second to observe selection
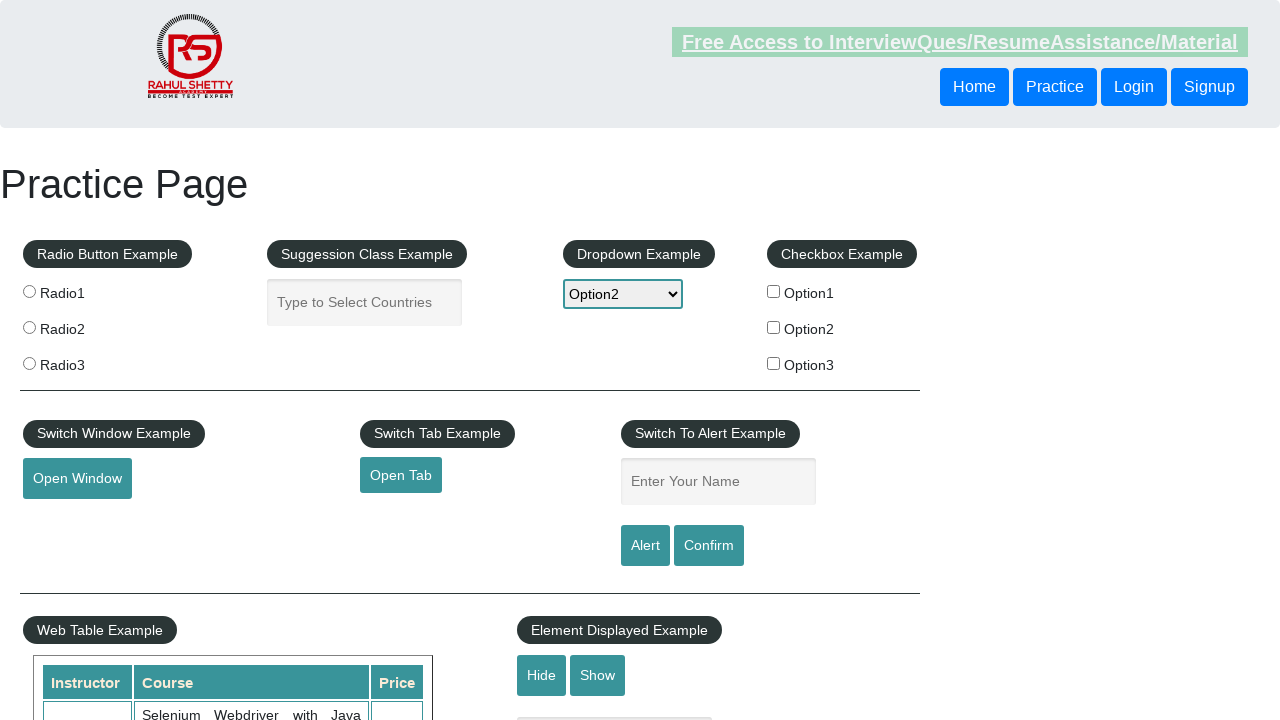

Selected dropdown option by visible text 'Option3' on #dropdown-class-example
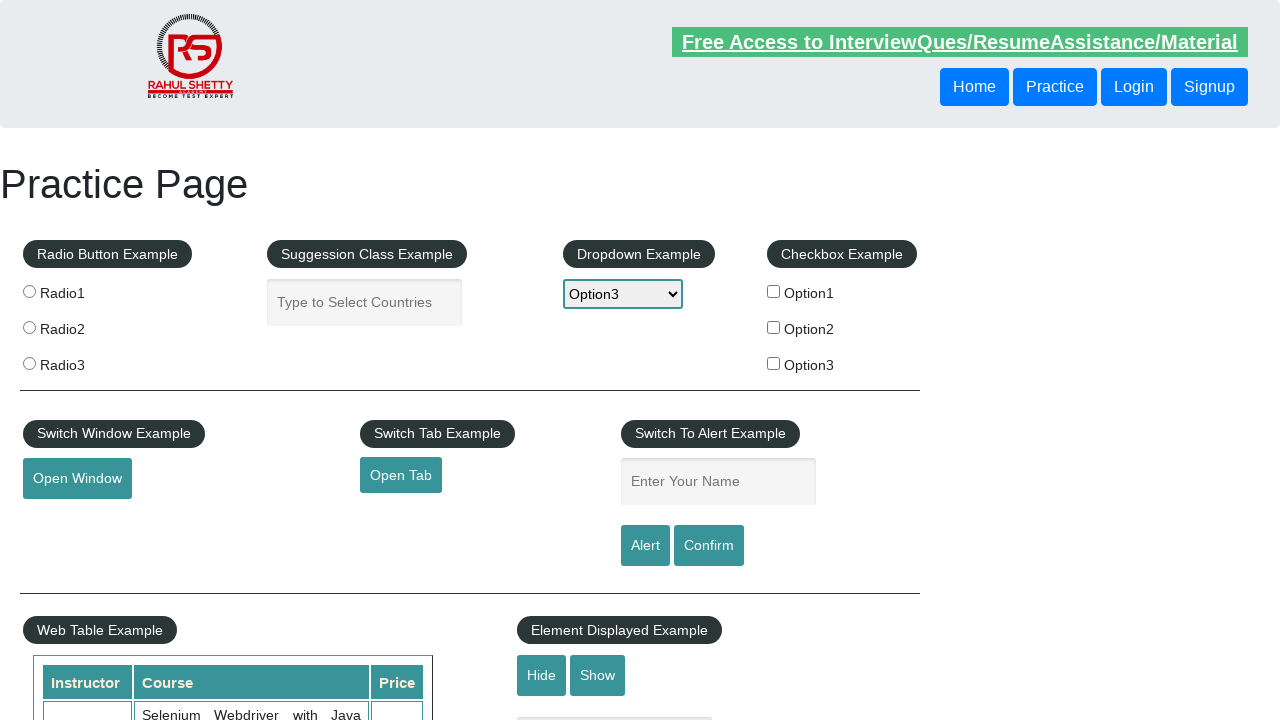

Verified page title contains 'Practice Page'
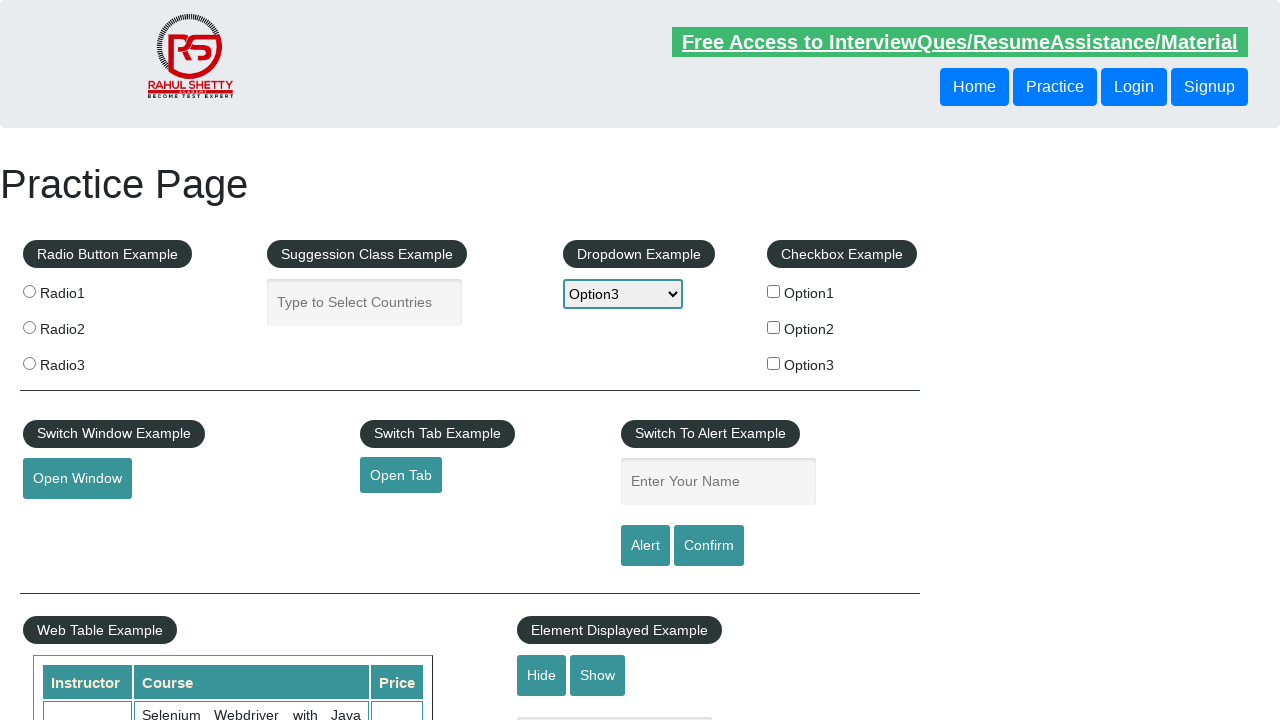

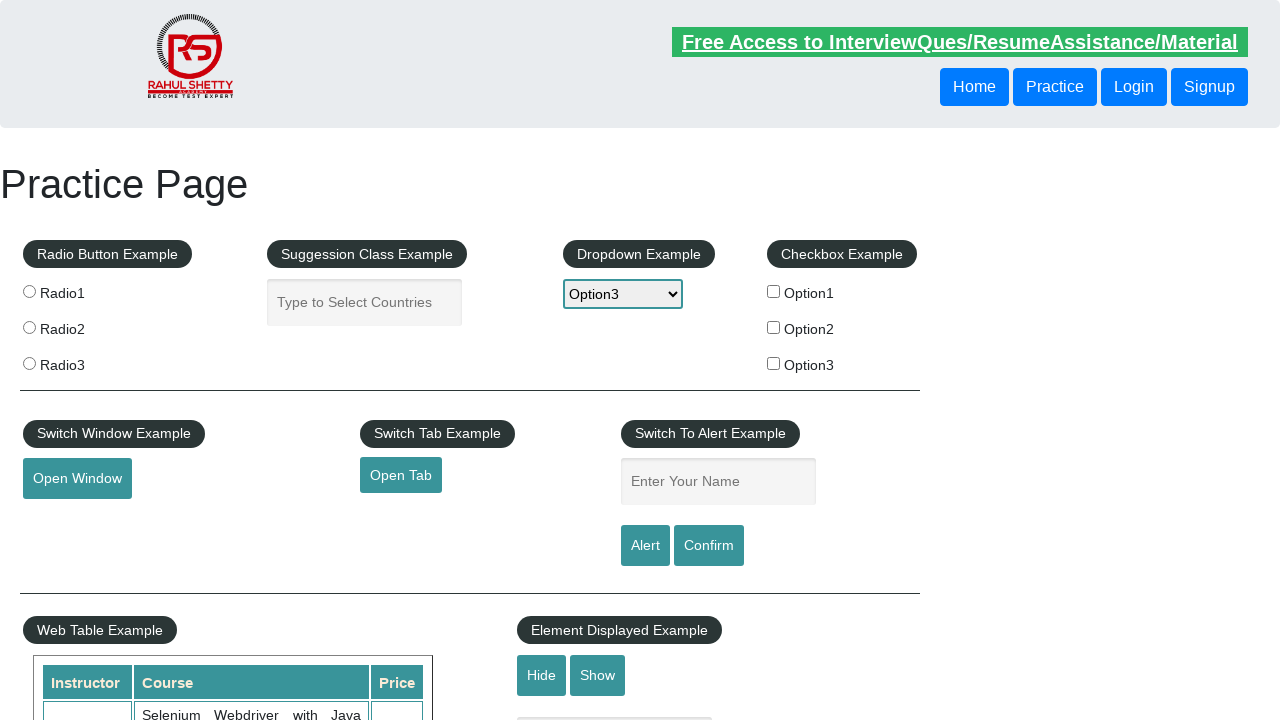